Tests the UI elements of the registration page including logo, image, and heading text verification

Starting URL: https://qameetup.ccbp.tech/

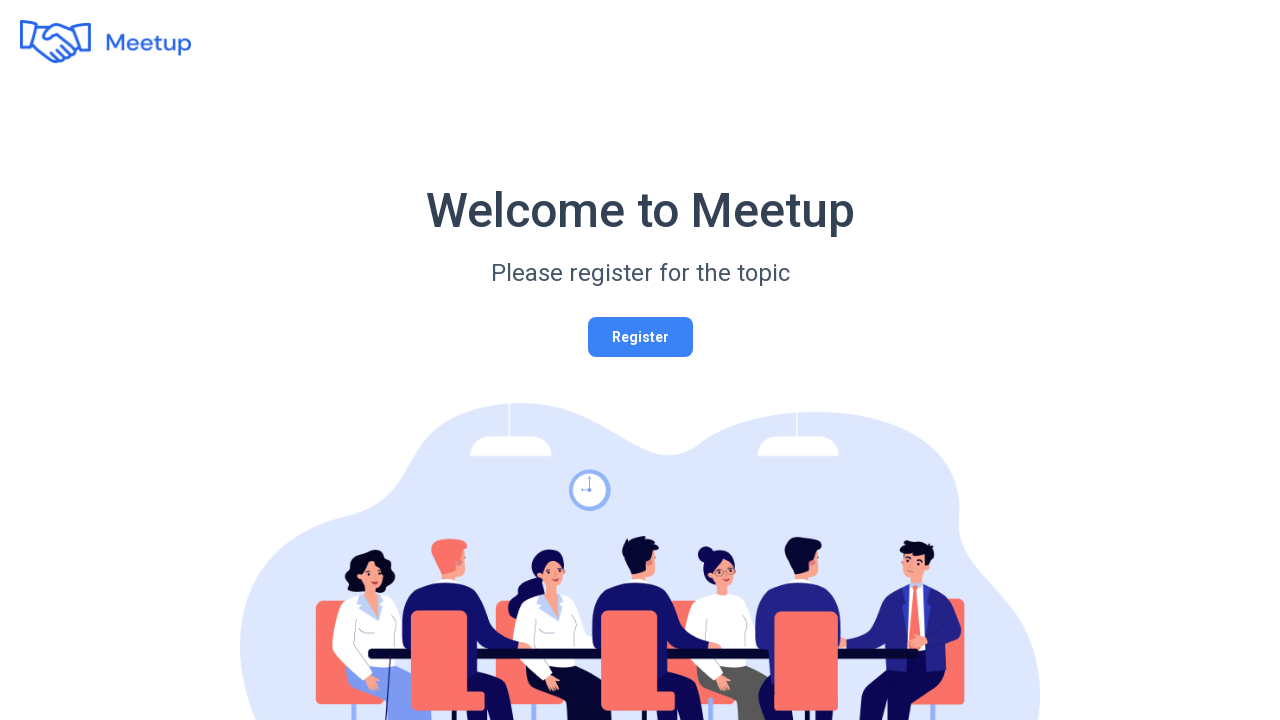

Clicked Register button to navigate to registration page at (640, 337) on #registerButton
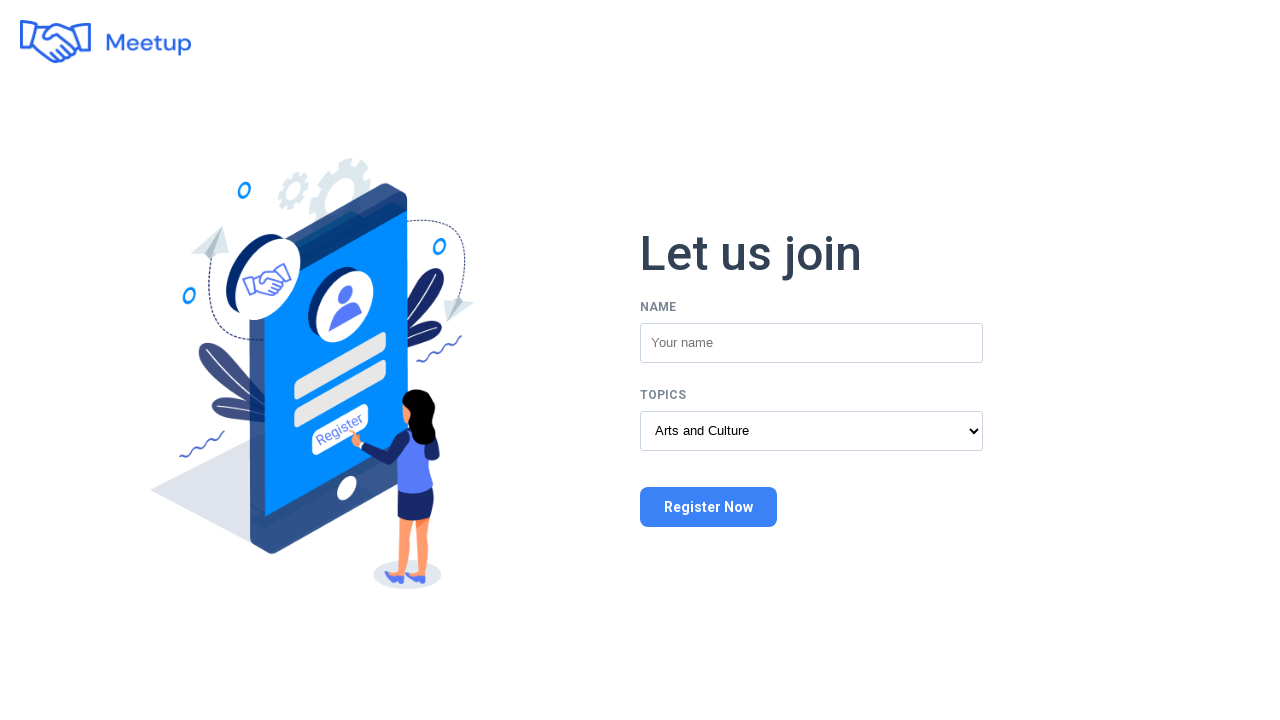

Navigated to registration page at https://qameetup.ccbp.tech/register
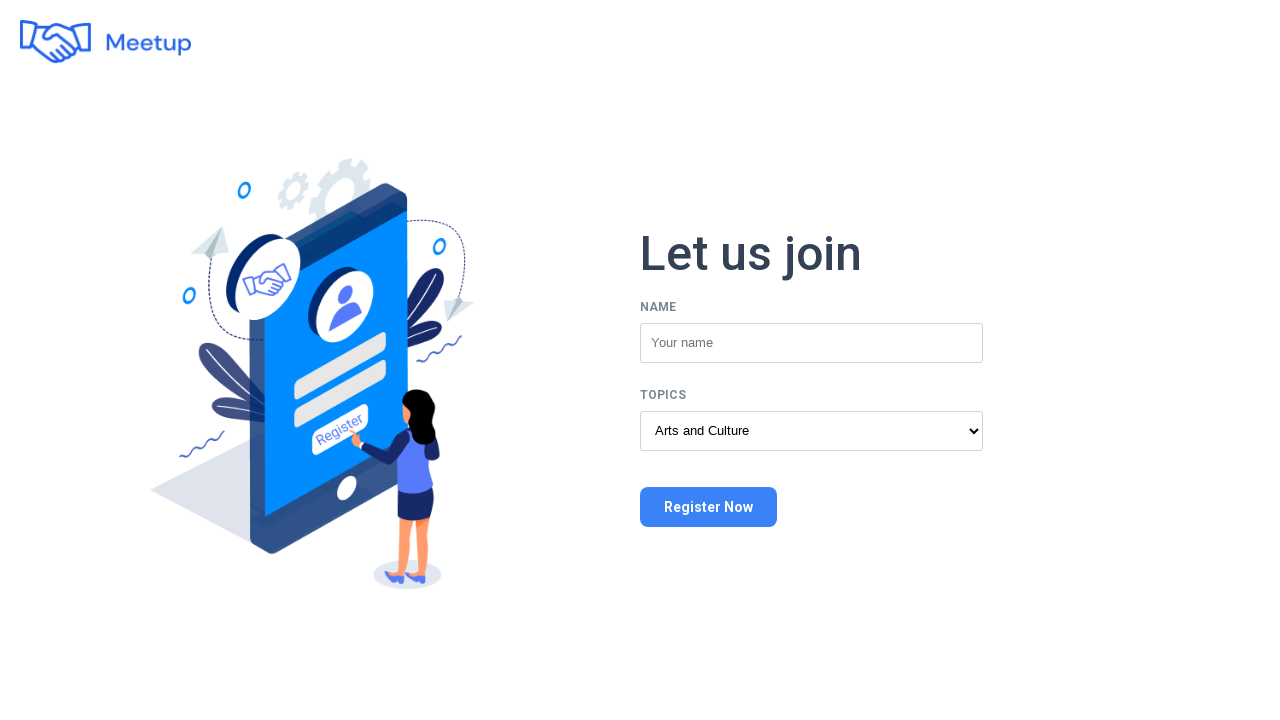

Verified App logo is displayed on registration page
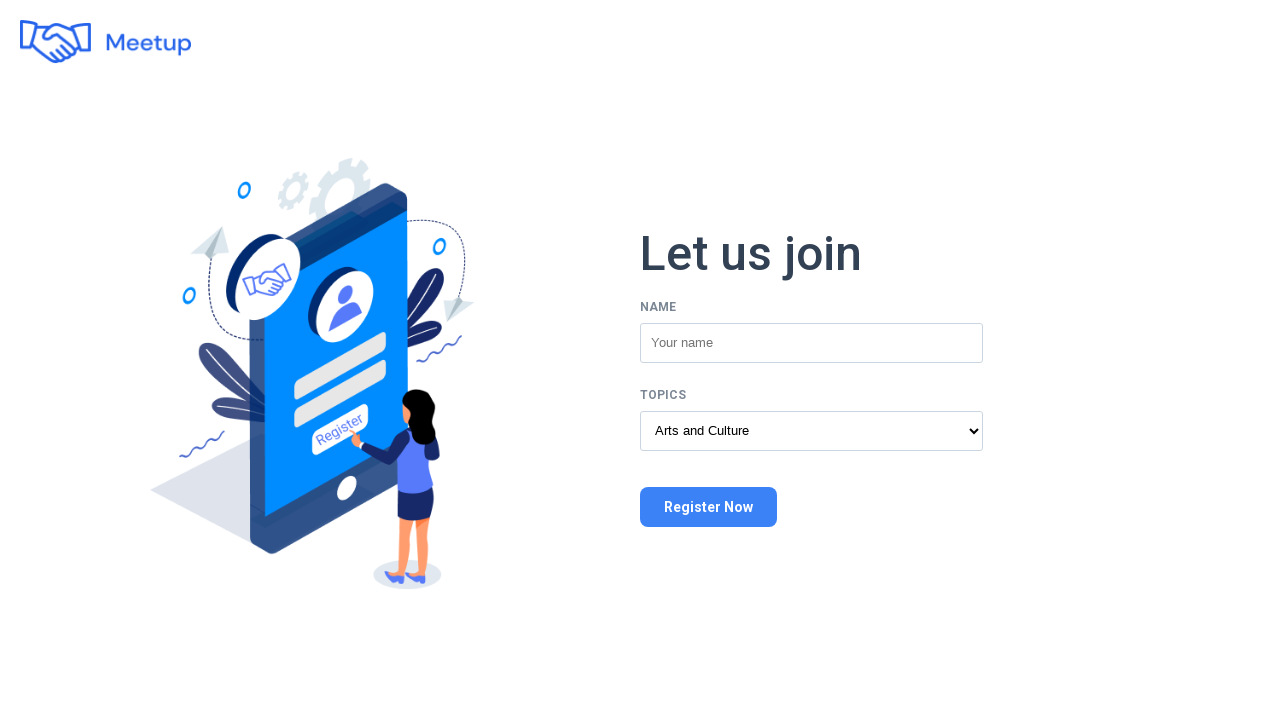

Verified Register image is displayed on registration page
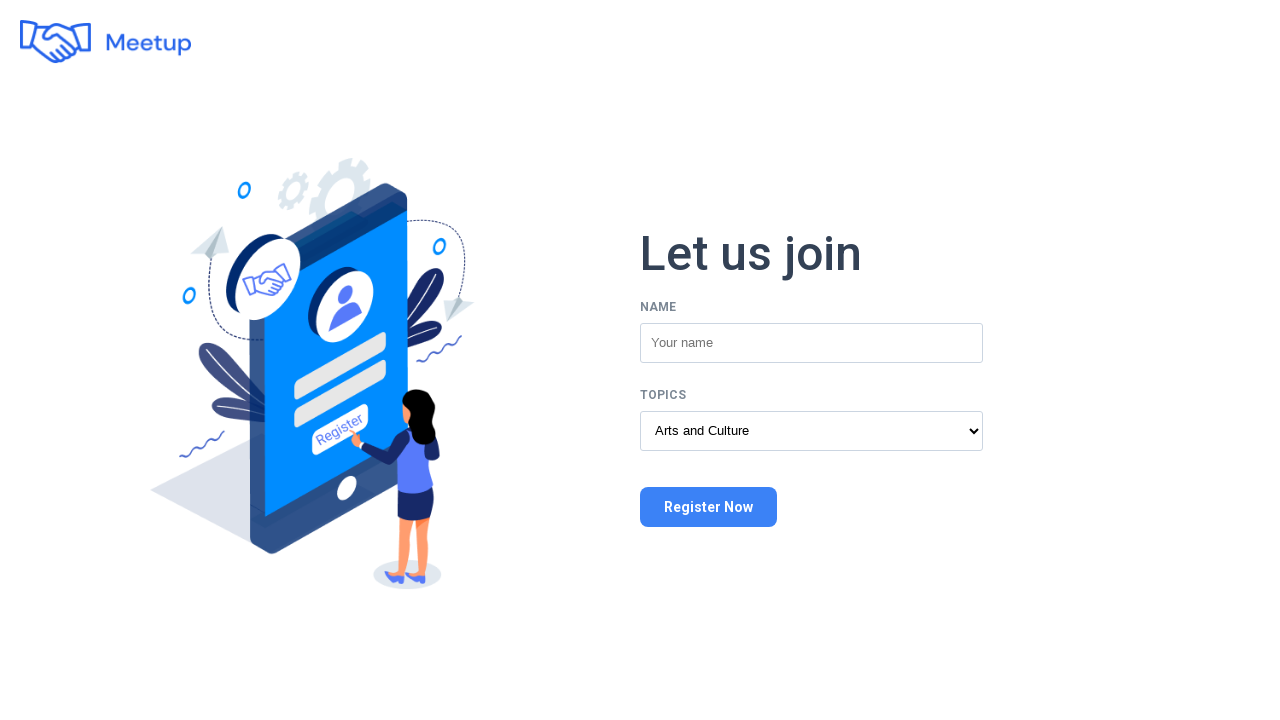

Verified heading text matches 'Let us join'
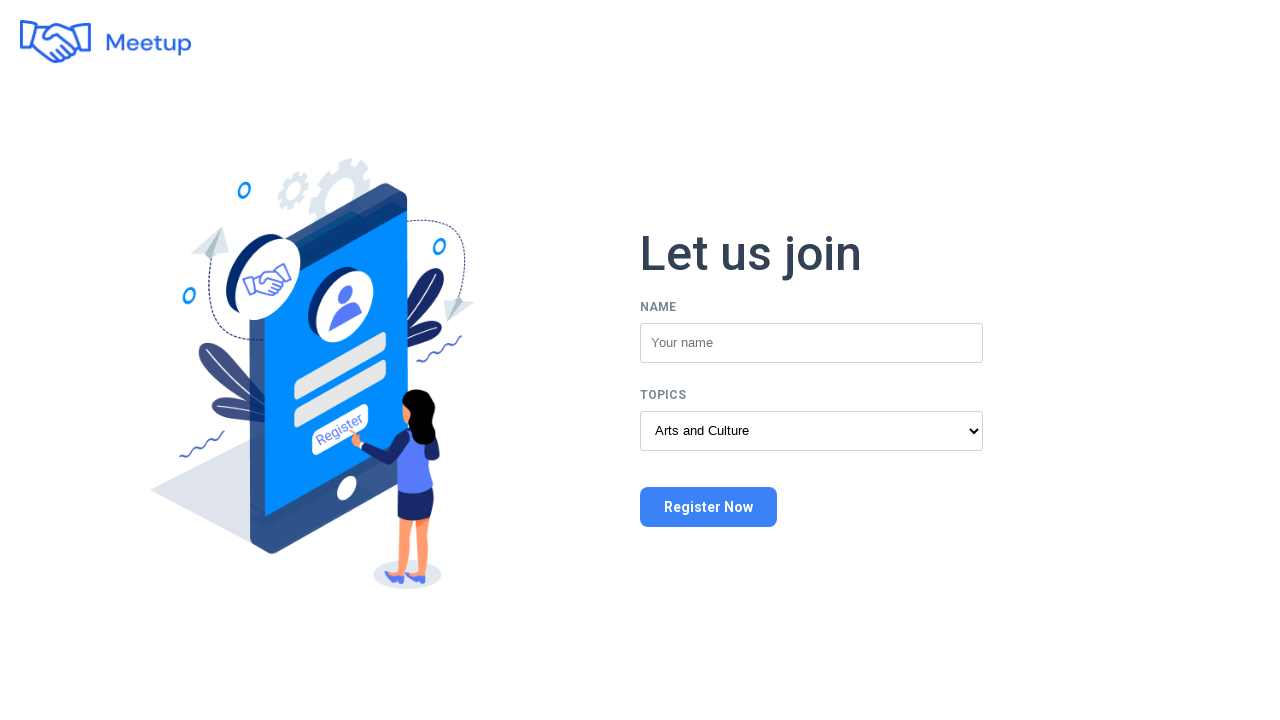

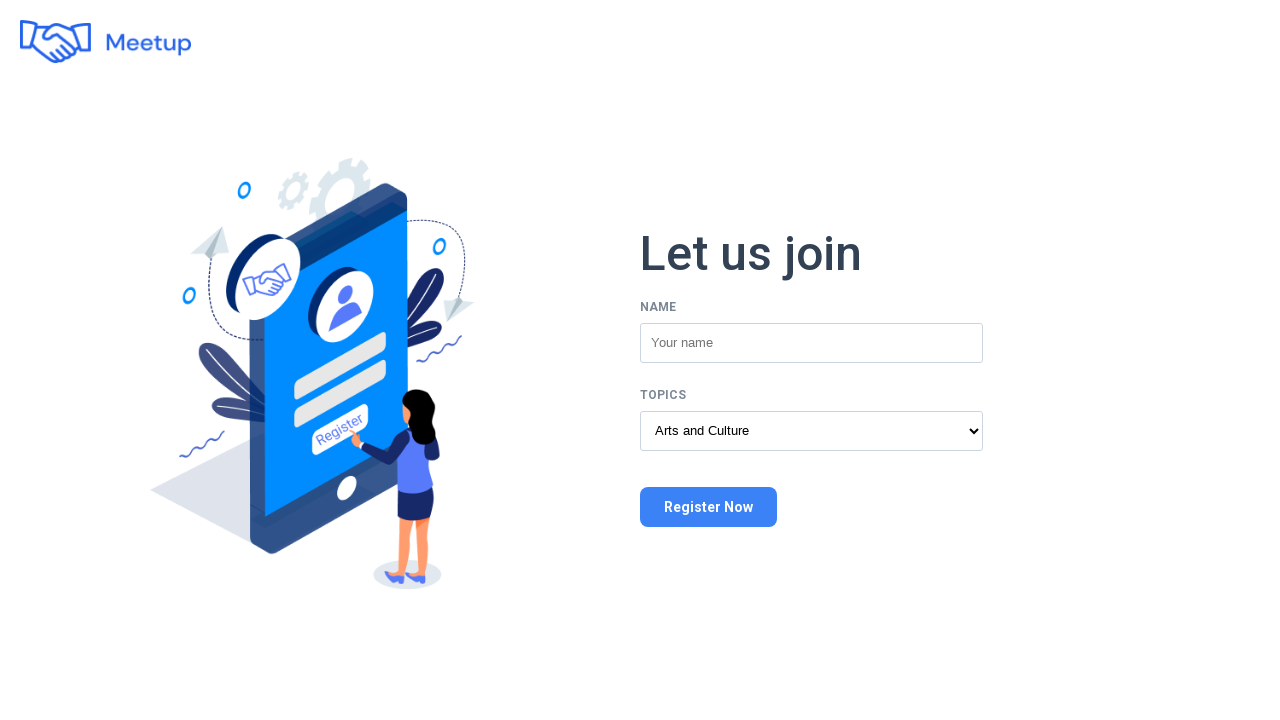